Tests Python.org search functionality by searching for "pycon" and verifying results appear

Starting URL: http://www.python.org

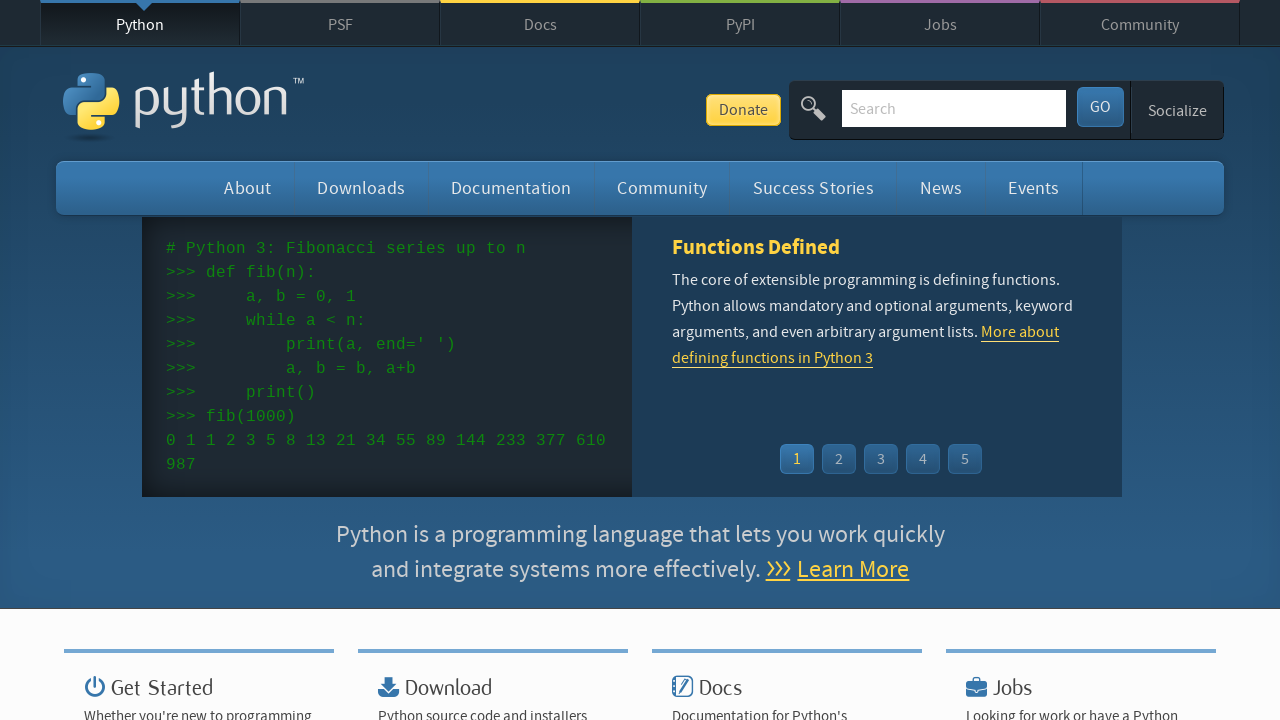

Verified 'Python' is in page title
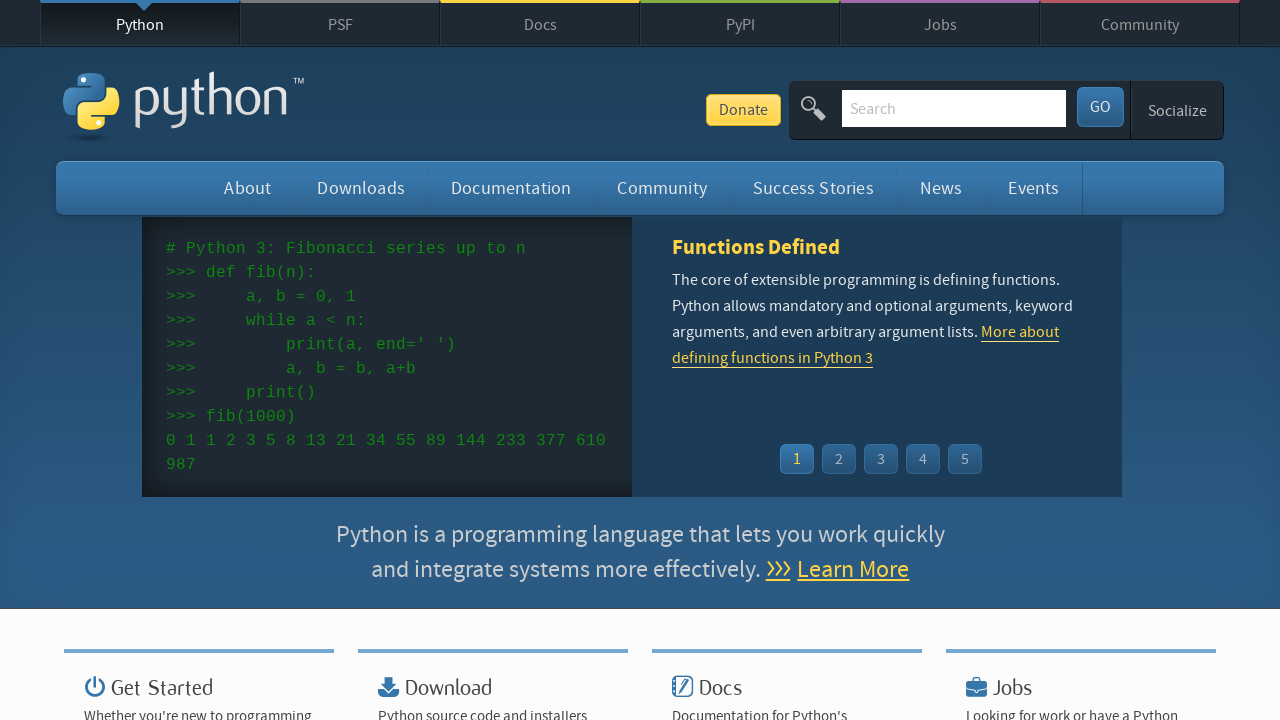

Located search input field
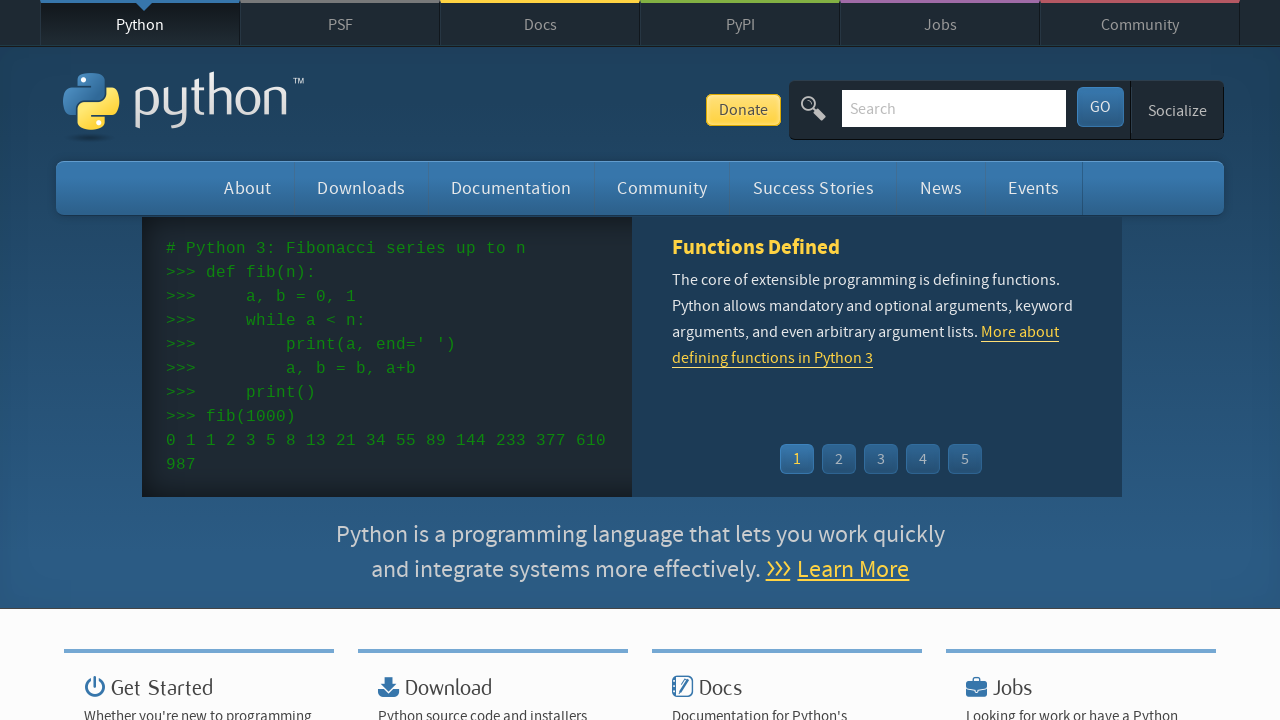

Cleared search input field on input[name='q']
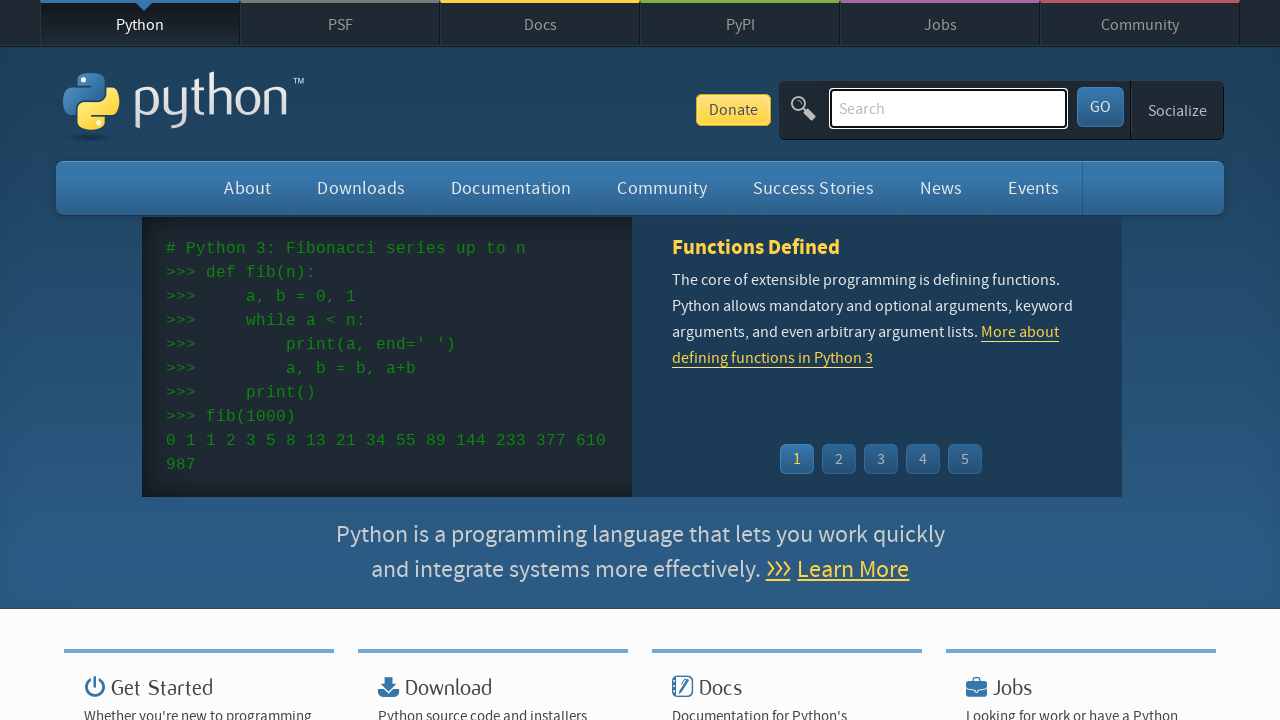

Filled search field with 'pycon' on input[name='q']
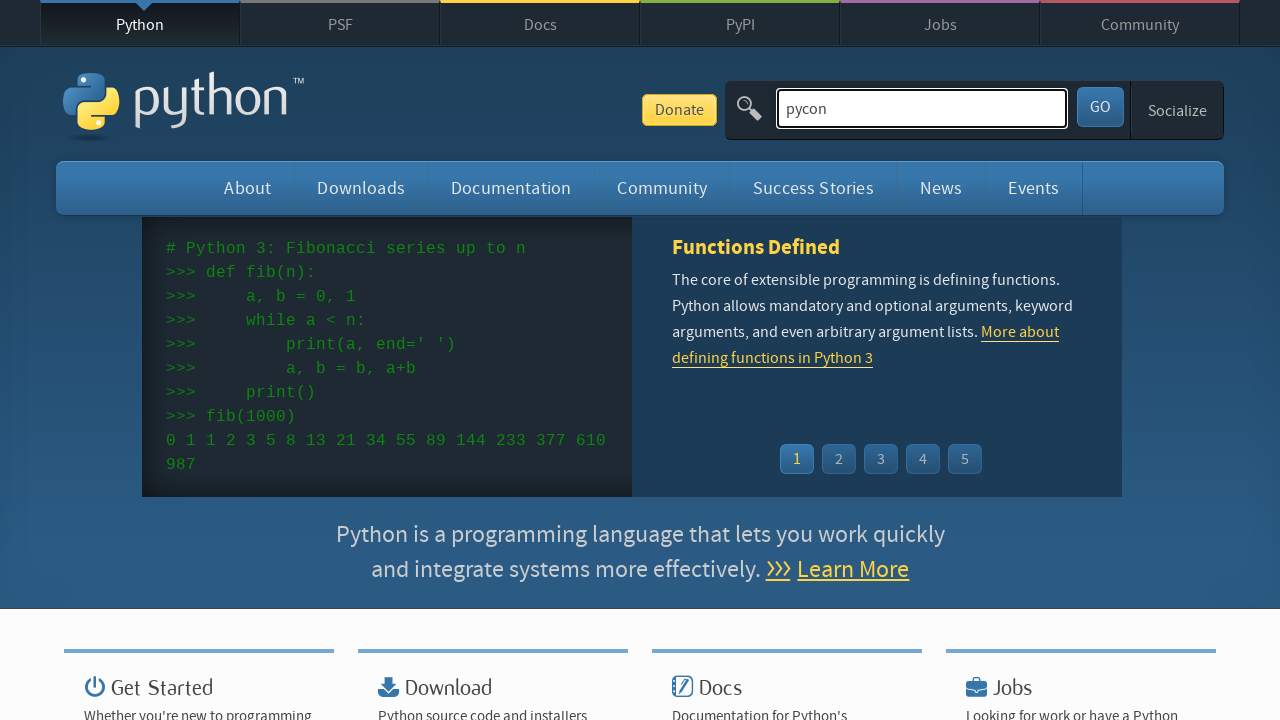

Pressed Enter to submit search for 'pycon' on input[name='q']
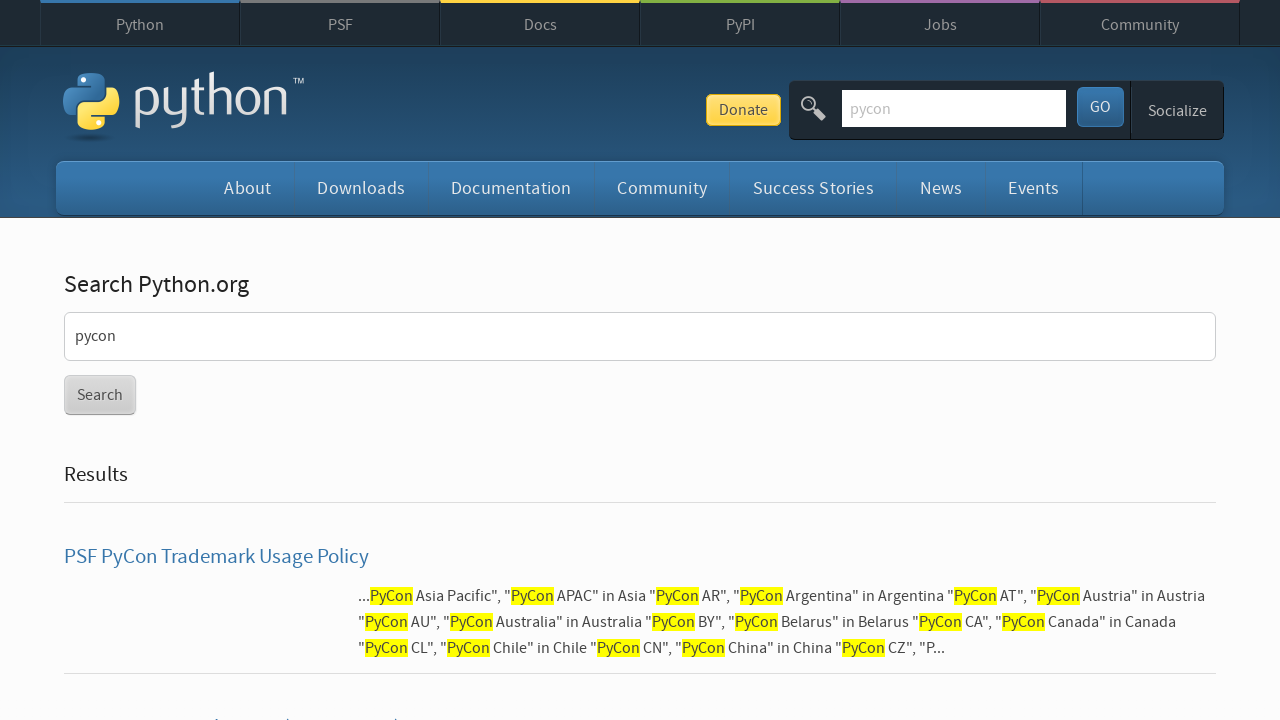

Search results page loaded successfully
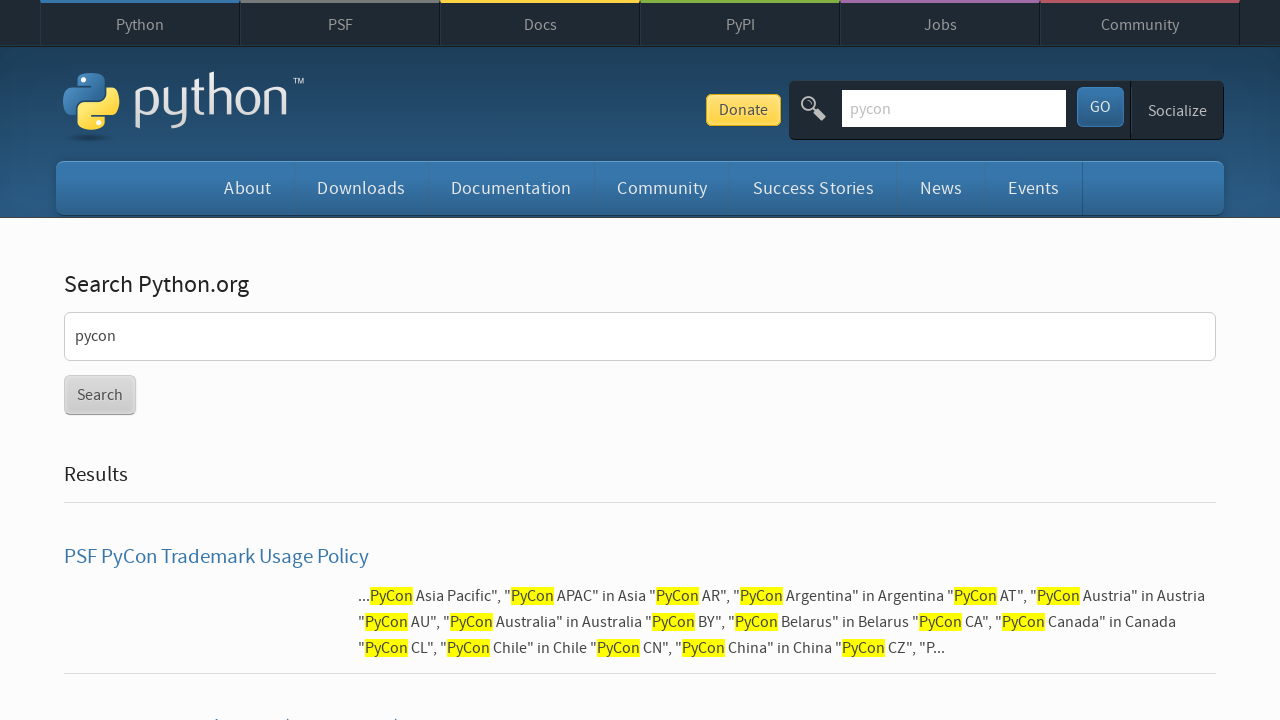

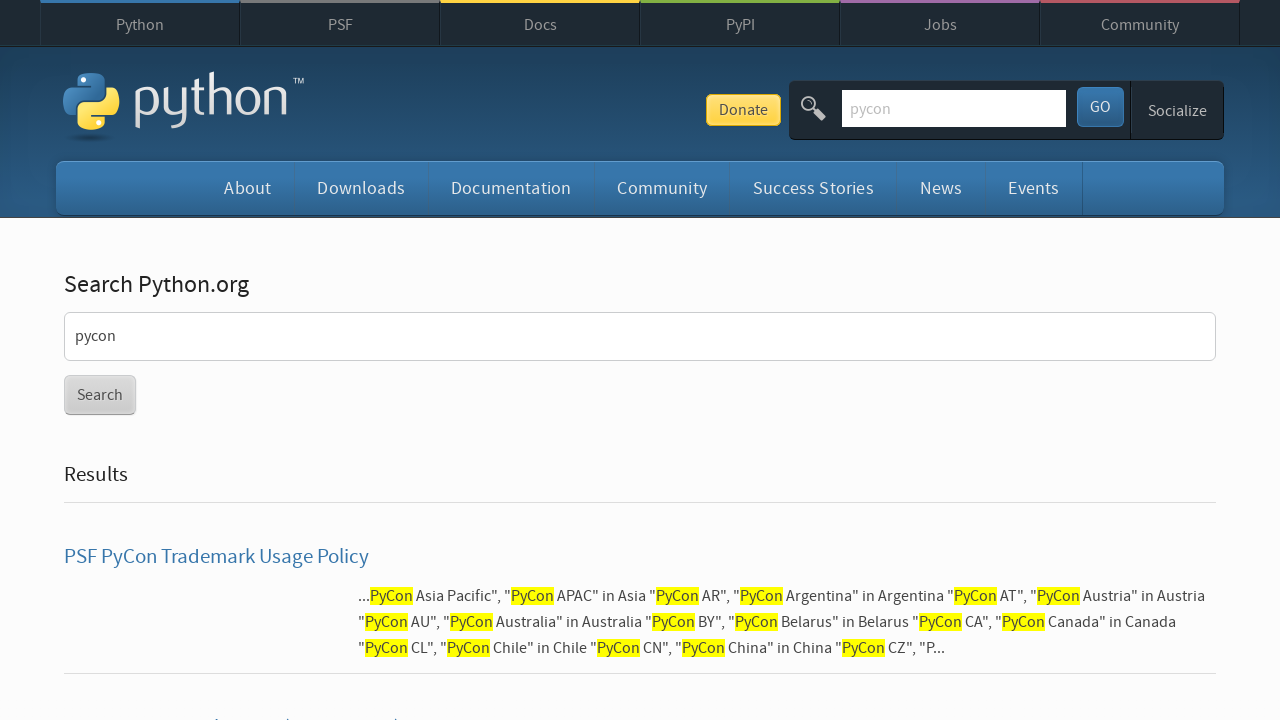